Tests the search functionality on Python.org by entering "pycon" in the search field and submitting the search form

Starting URL: https://www.python.org

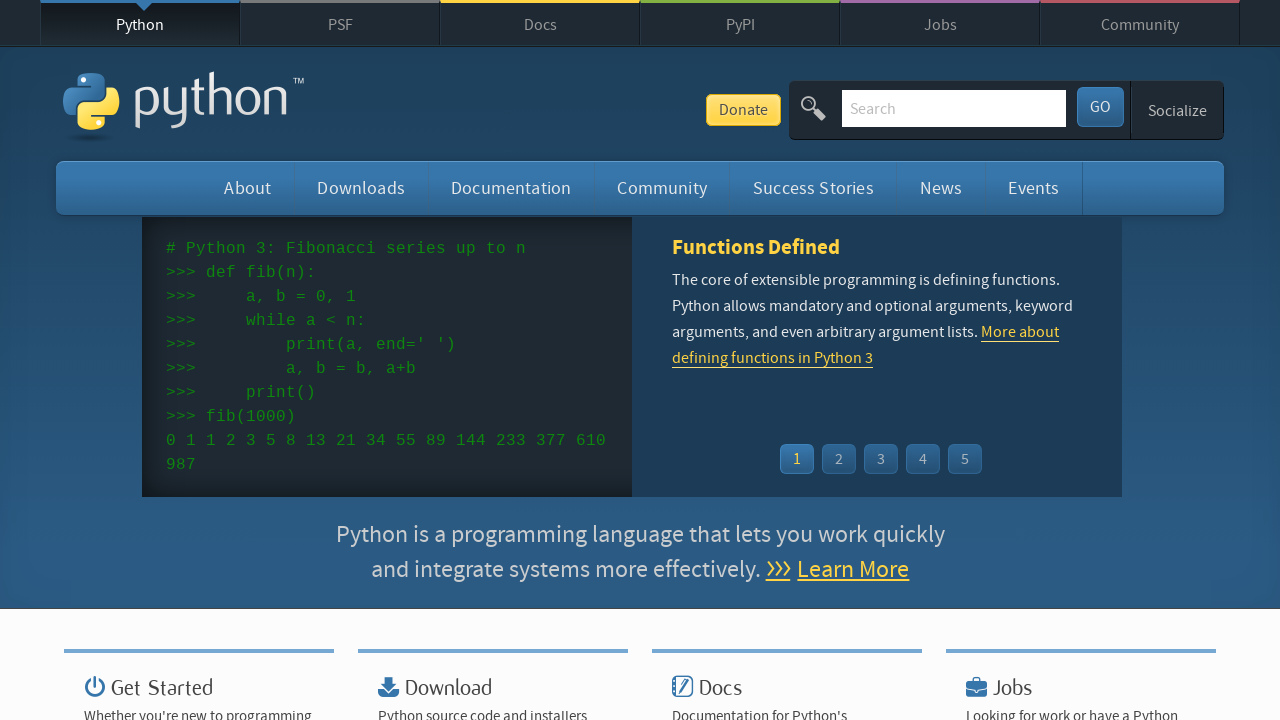

Filled search box with 'pycon' on input[name='q']
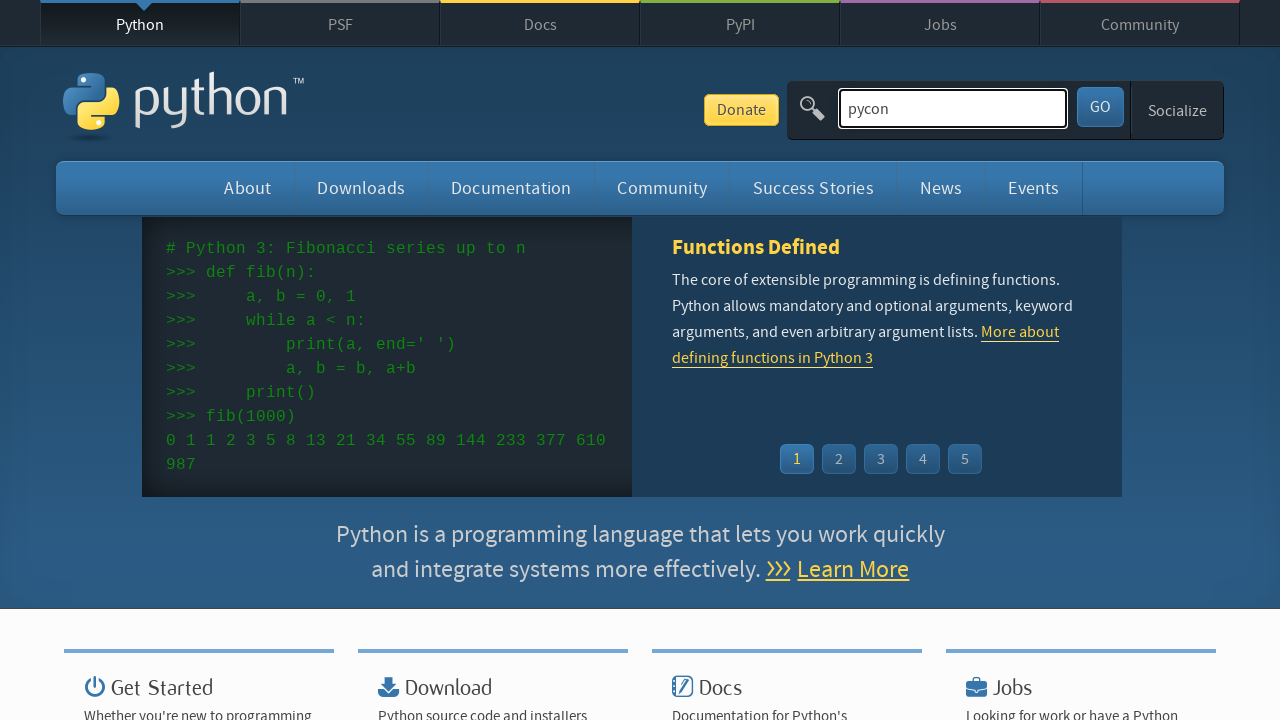

Pressed Enter to submit search form on input[name='q']
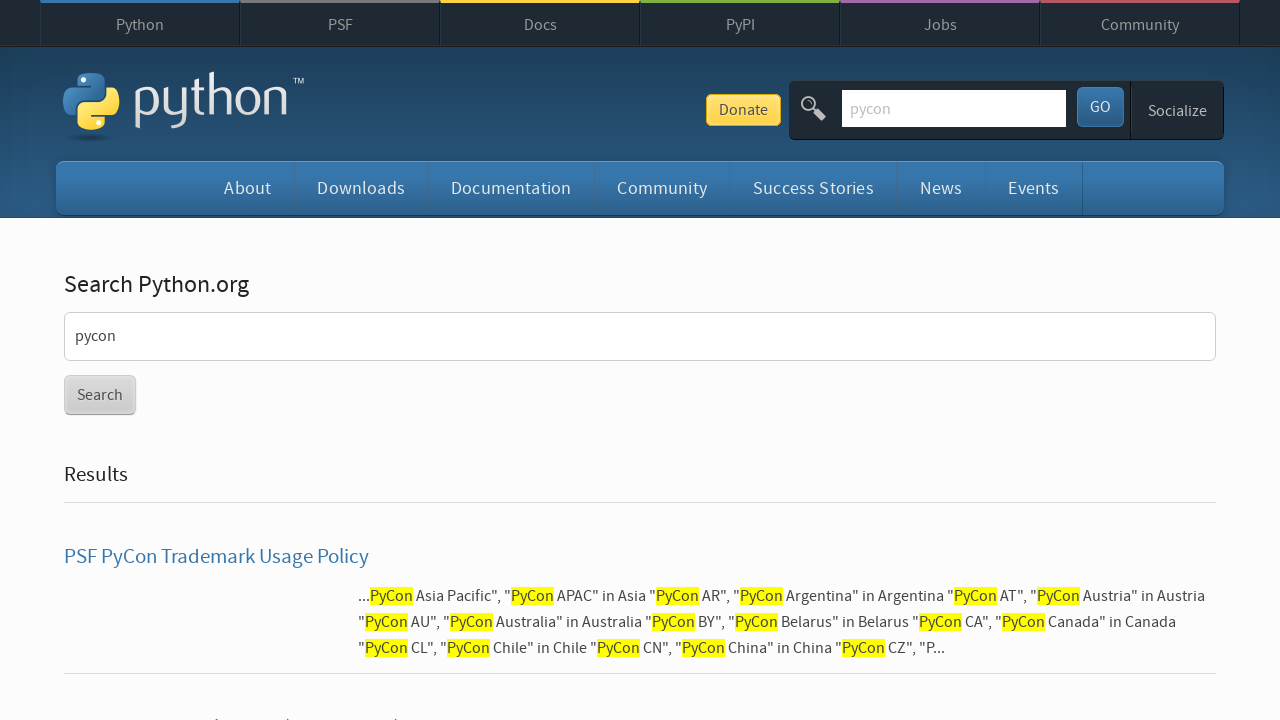

Search results page loaded
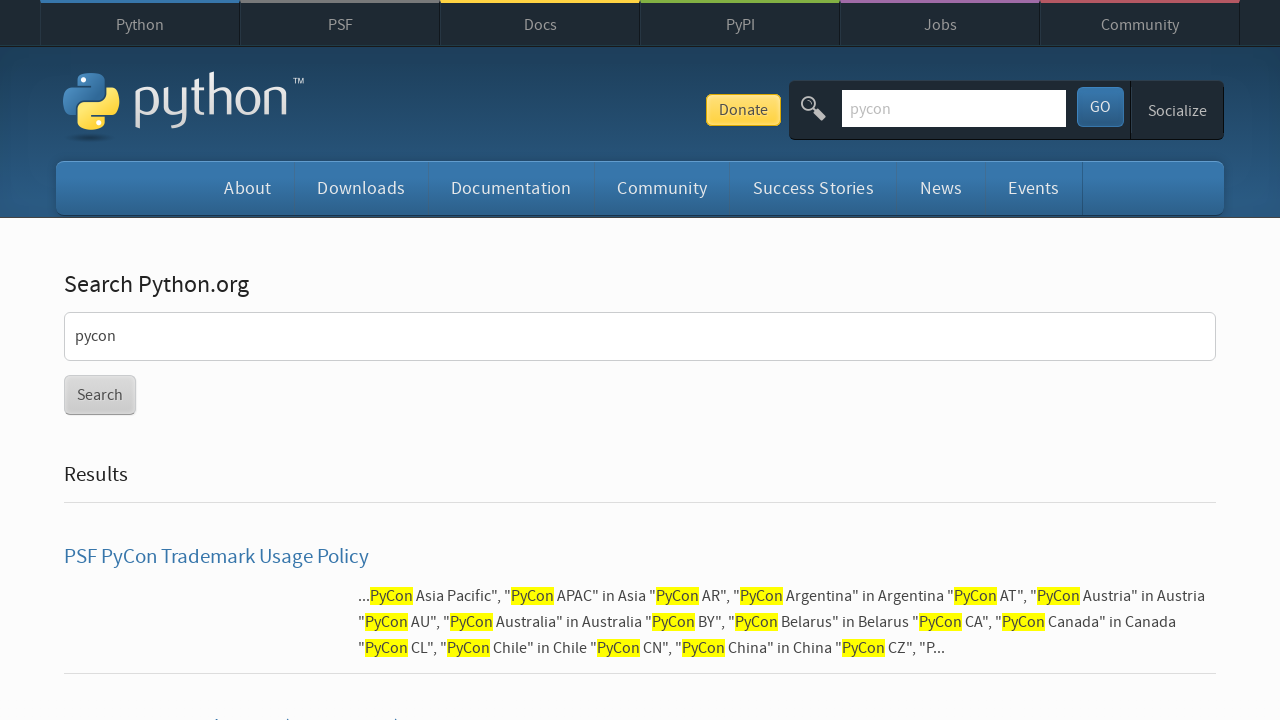

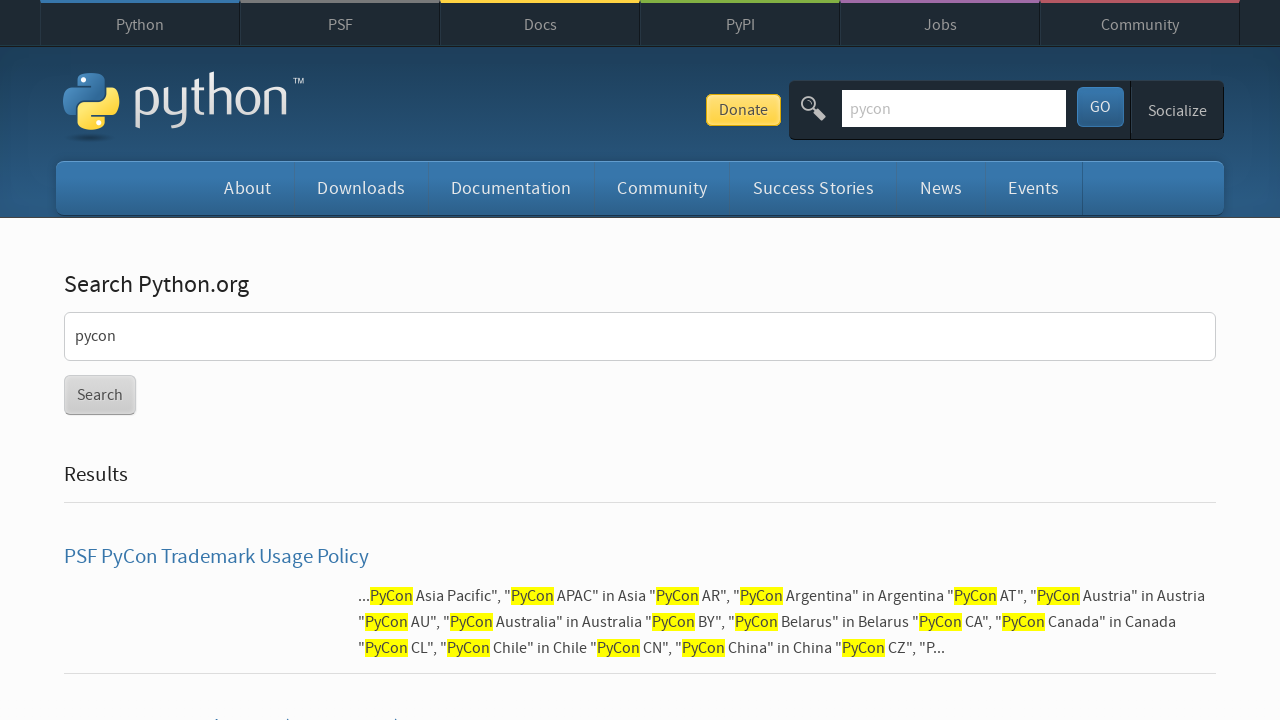